Tests window switching functionality by clicking a link to open a new window and switching between windows

Starting URL: https://the-internet.herokuapp.com/windows

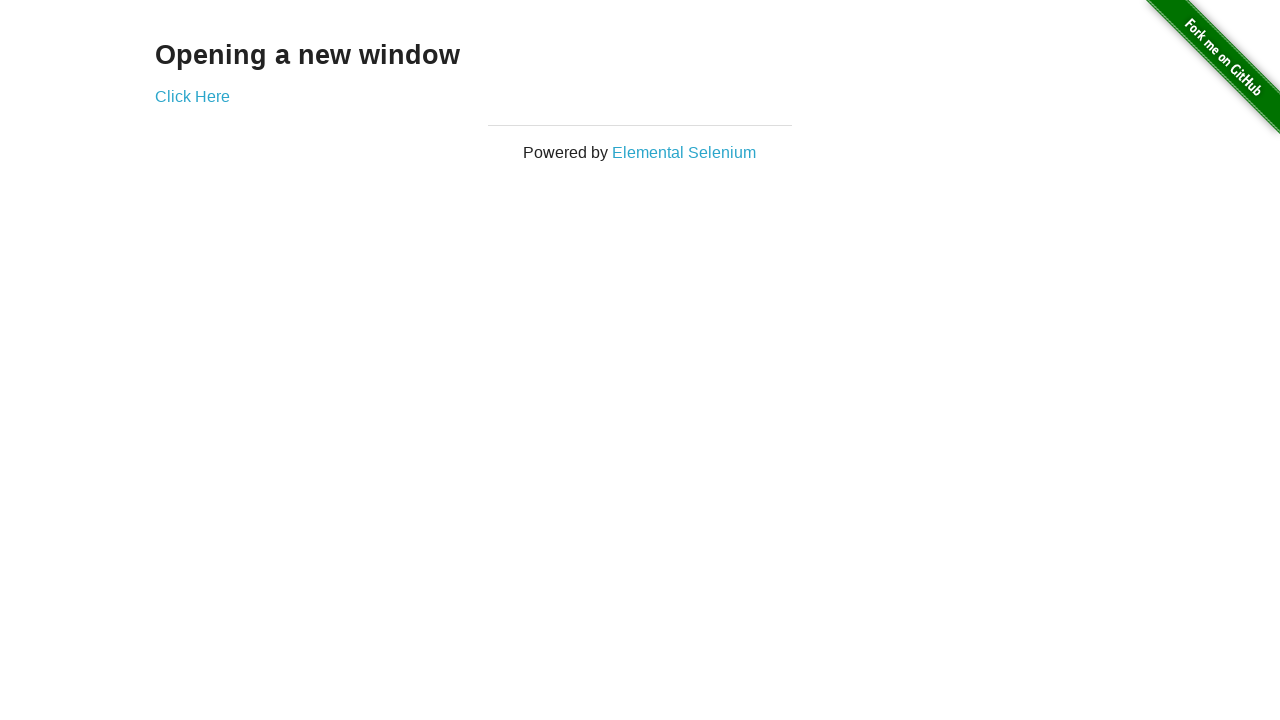

Stored reference to original window
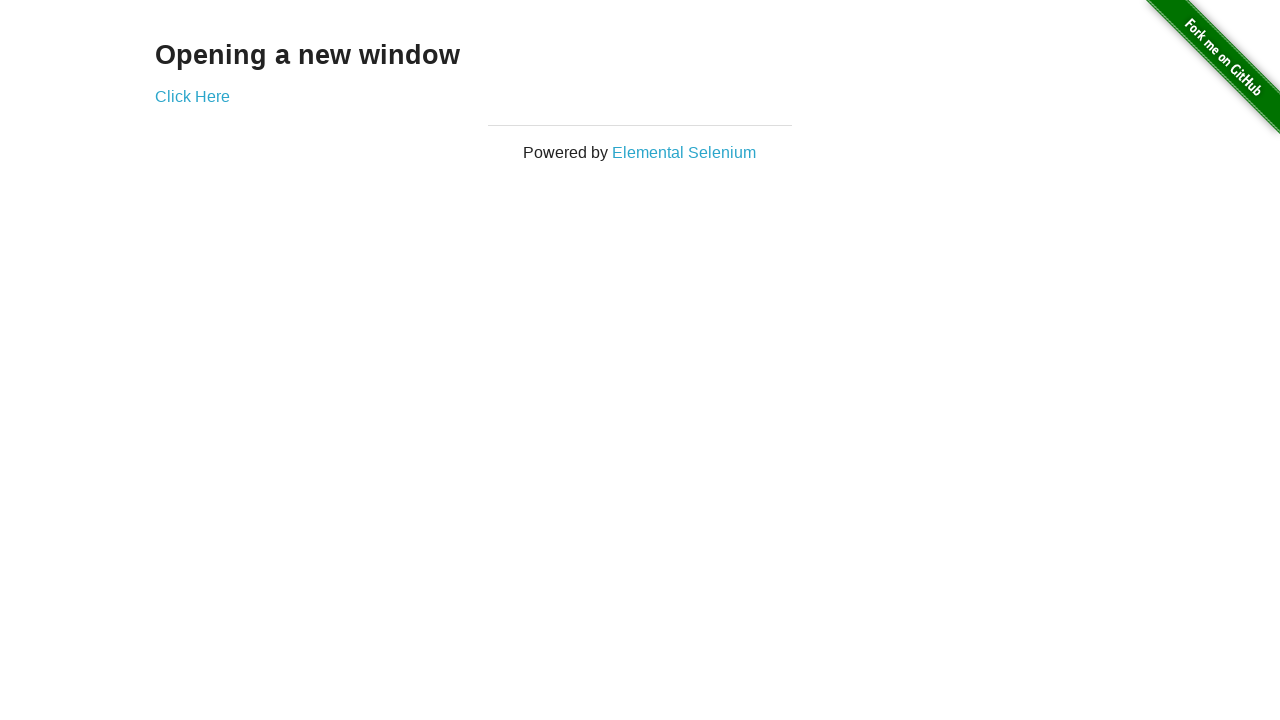

Clicked 'Click Here' link to open new window at (192, 96) on text=Click Here
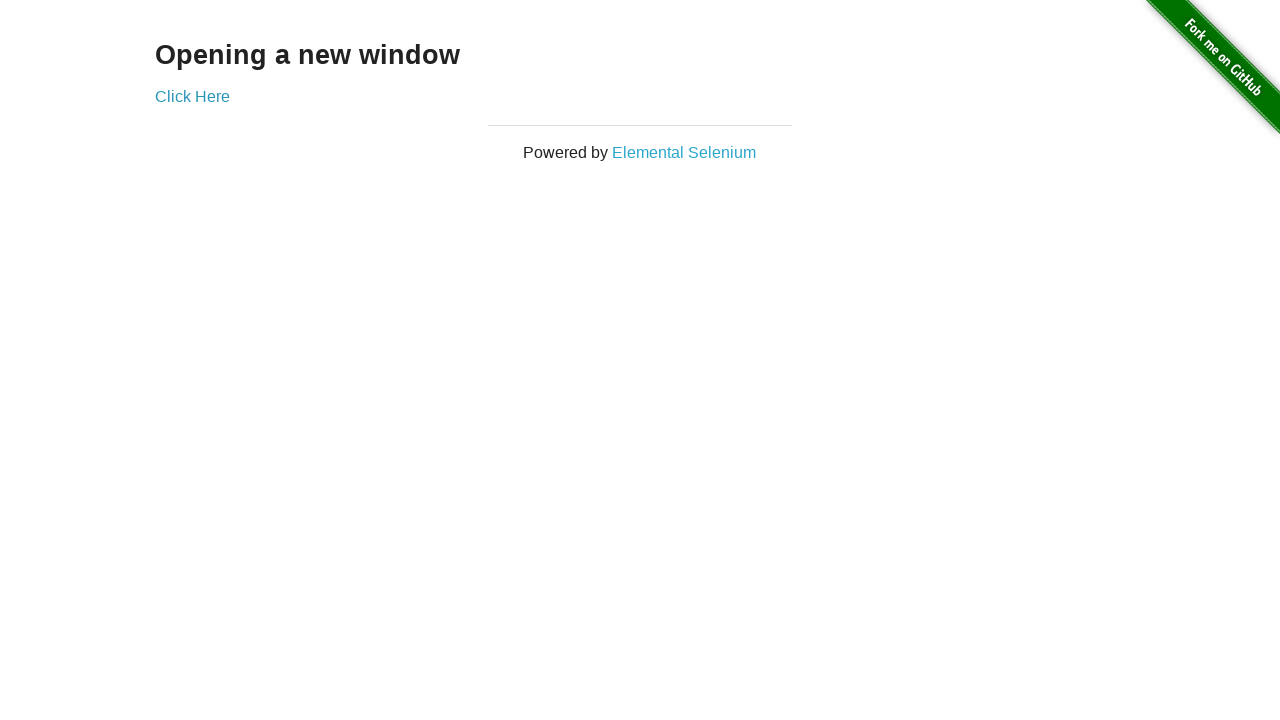

Captured new window page object
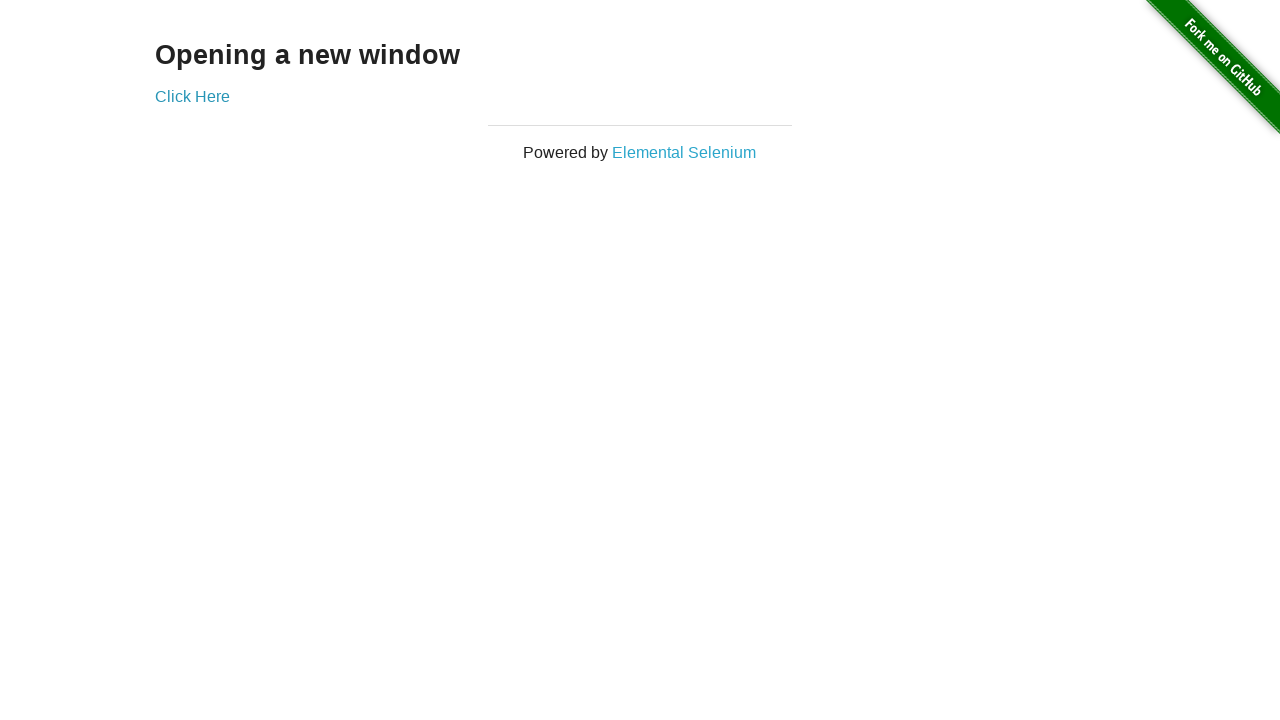

New window loaded successfully
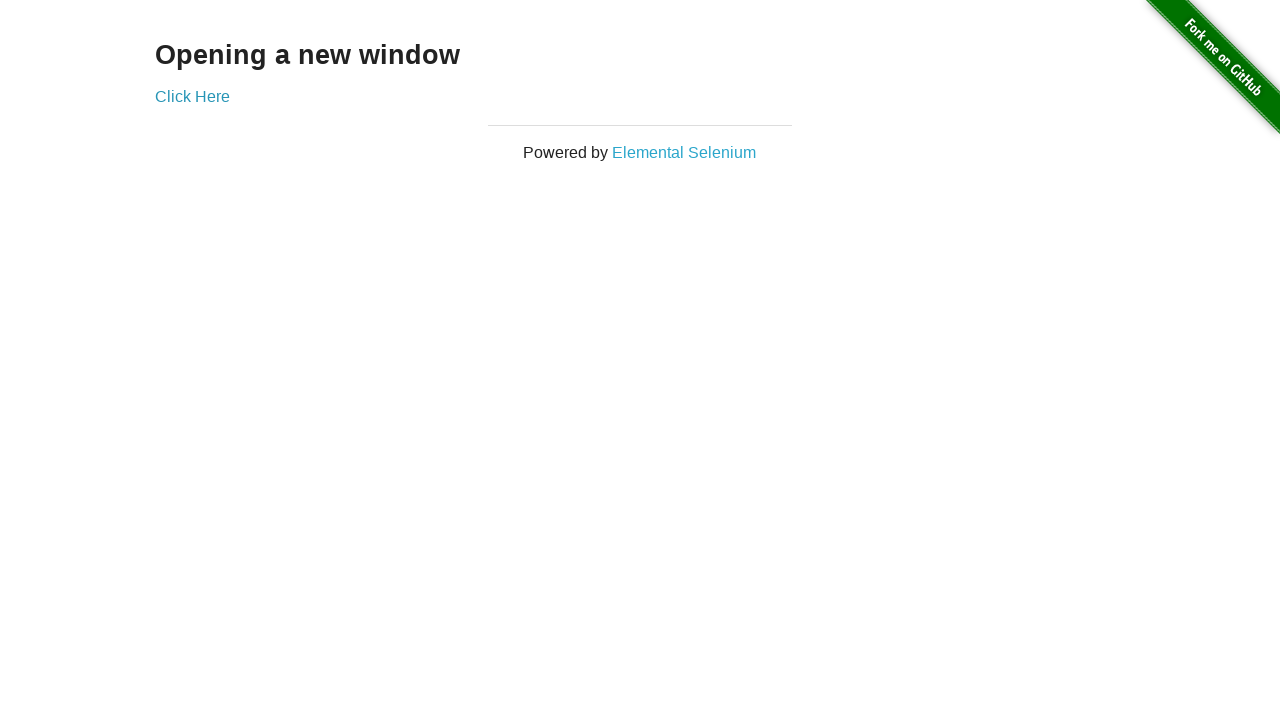

Verified new window title is 'New Window'
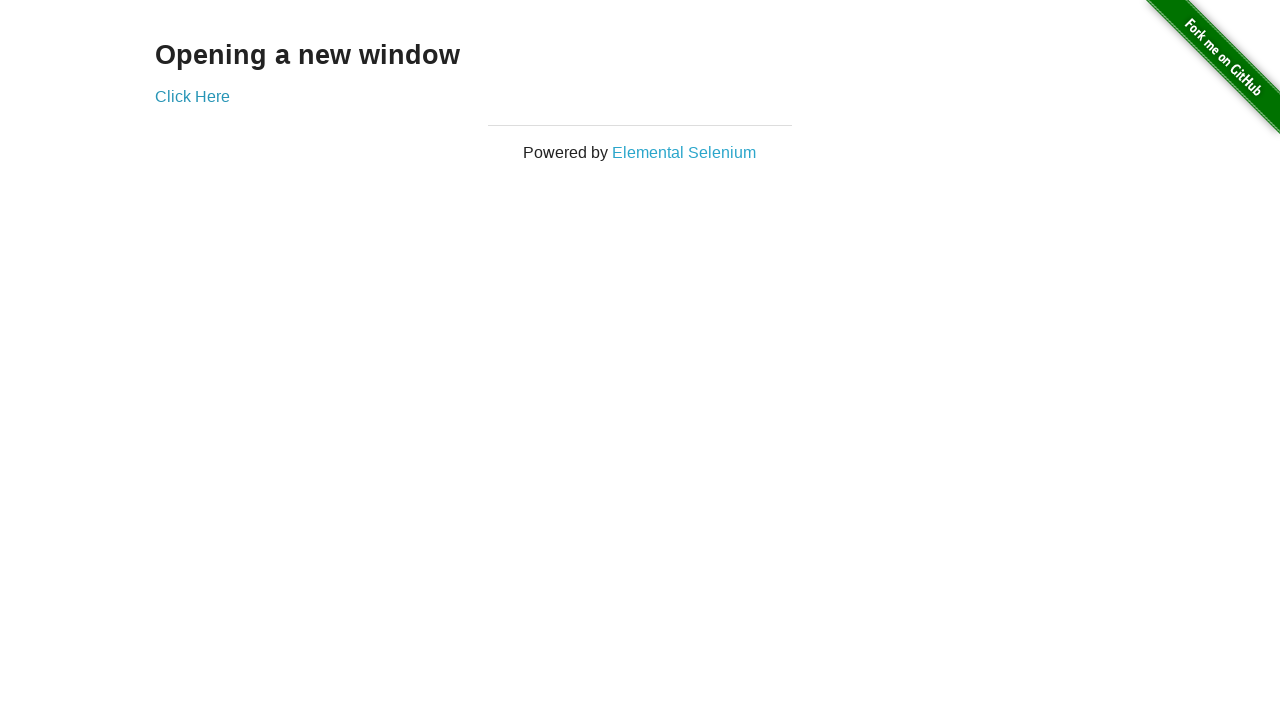

Switched back to original window
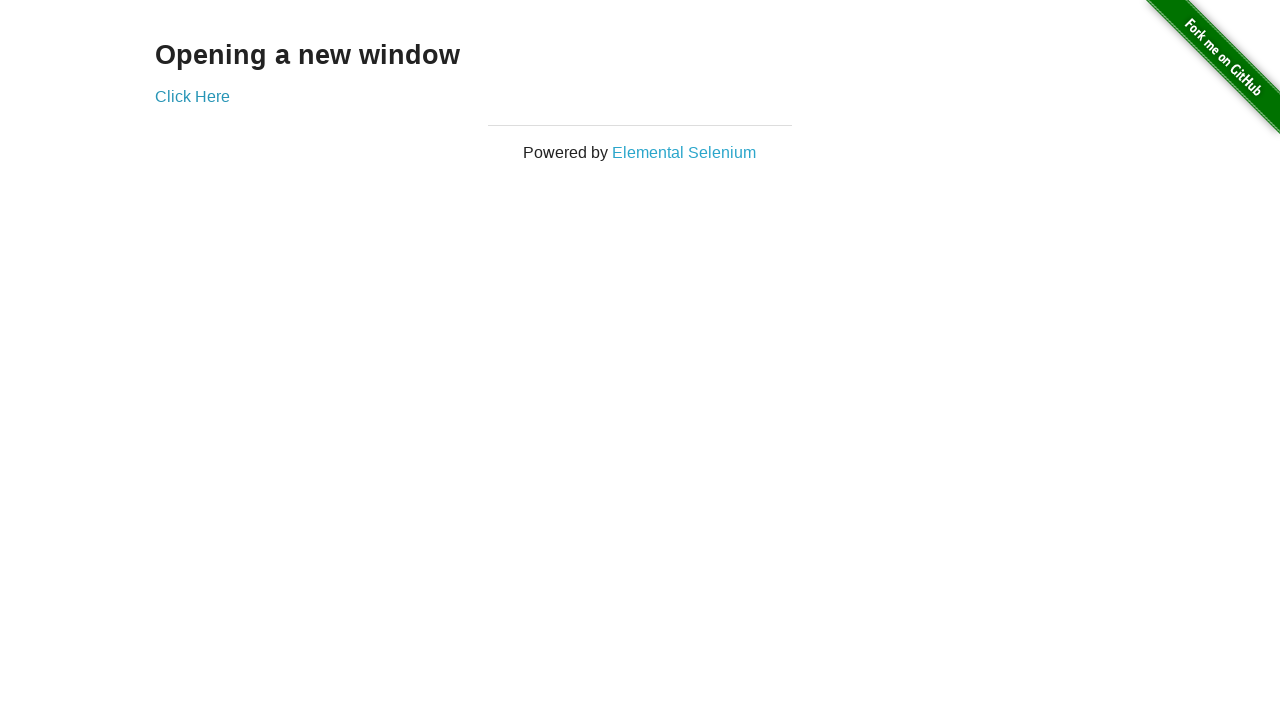

Verified original window title is 'The Internet'
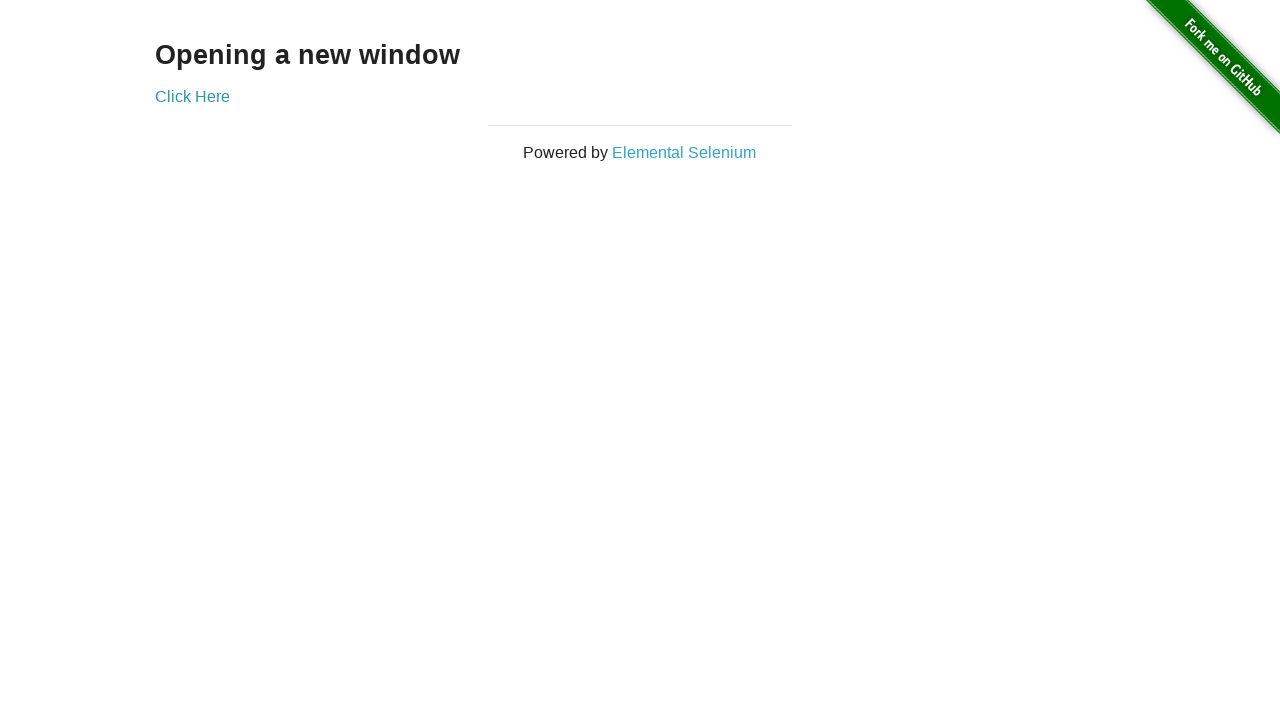

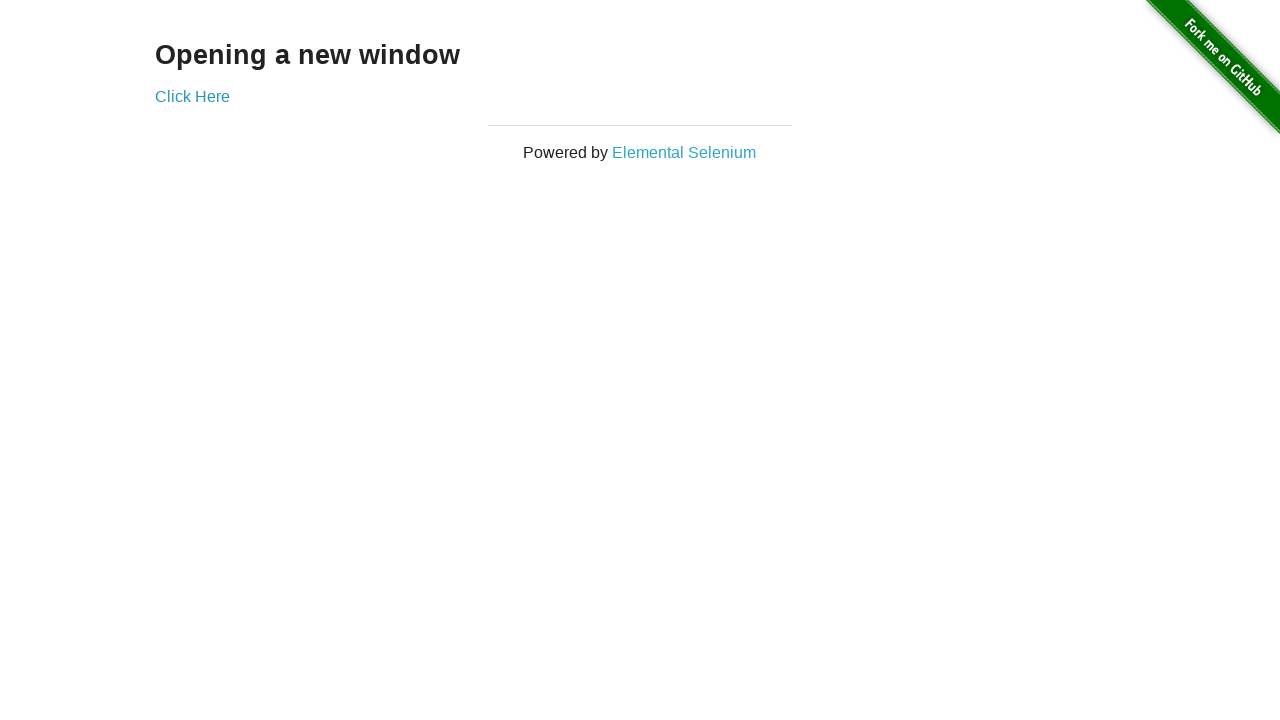